Tests radio button functionality by checking radio buttons and verifying mutual exclusivity

Starting URL: https://codenboxautomationlab.com/practice/

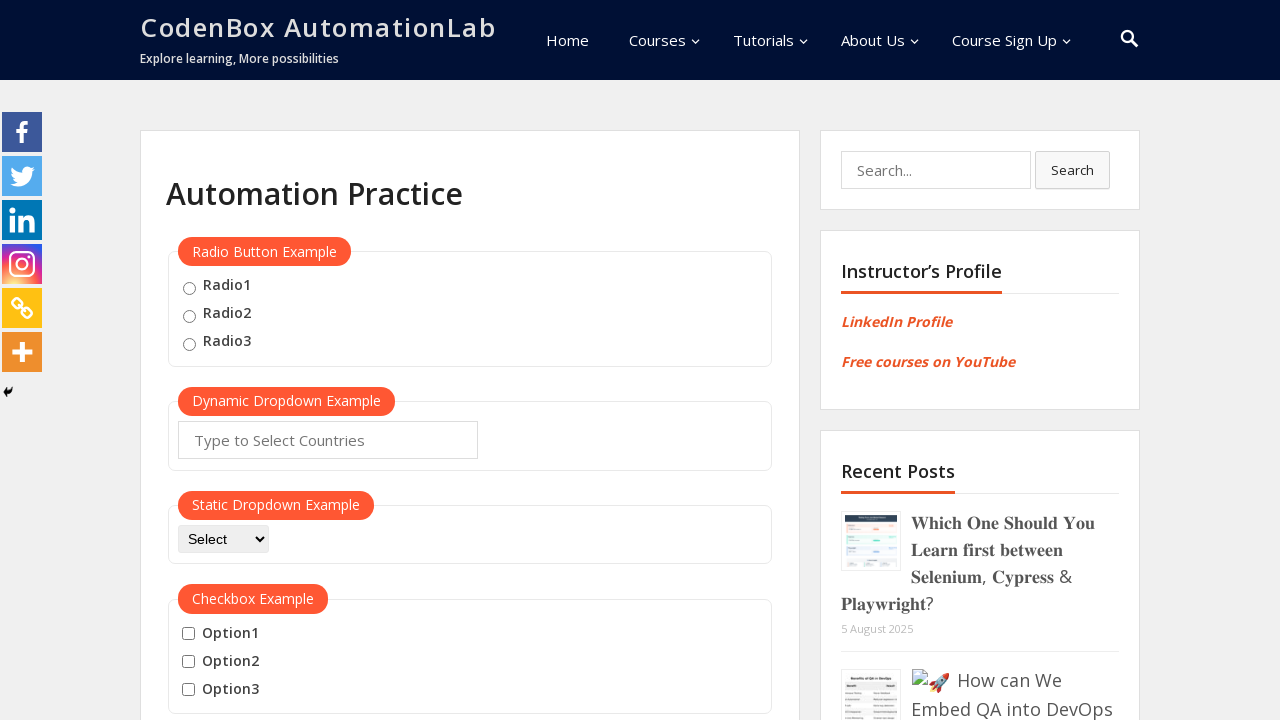

Checked first radio button (radio1) at (189, 288) on input[value='radio1']
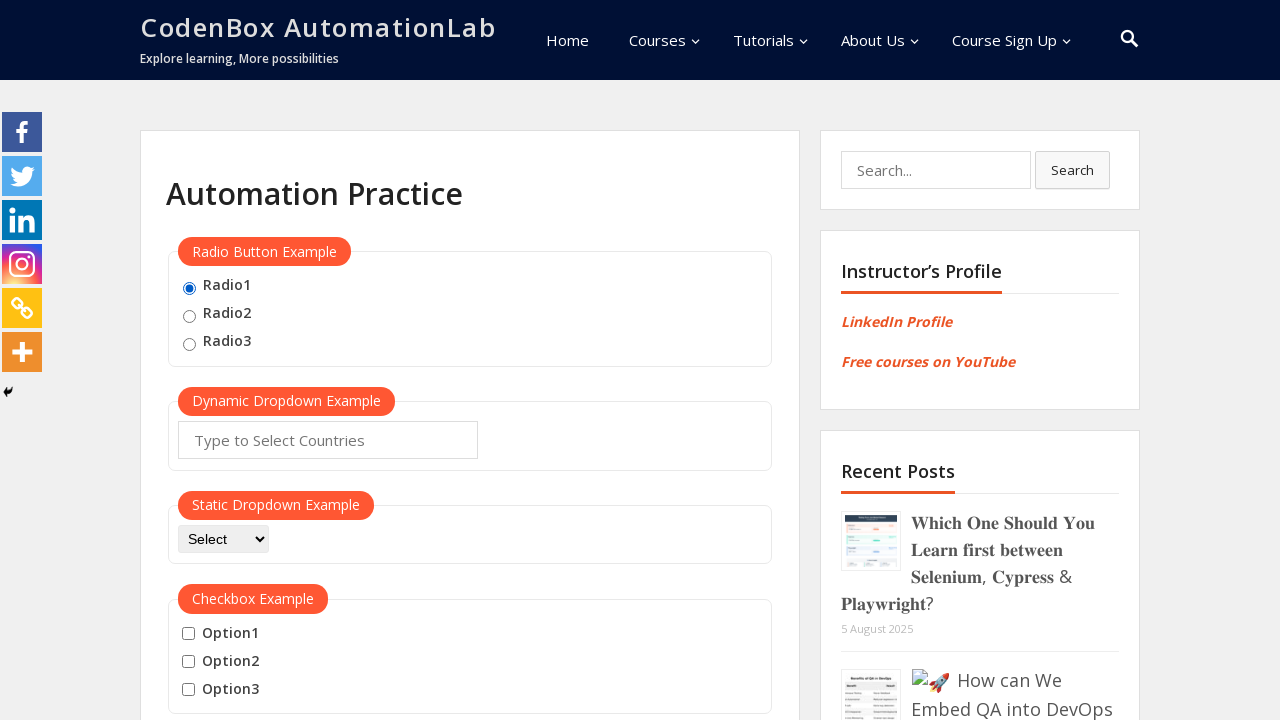

Checked second radio button (radio2), which should uncheck radio1 due to mutual exclusivity at (189, 316) on input[value='radio2']
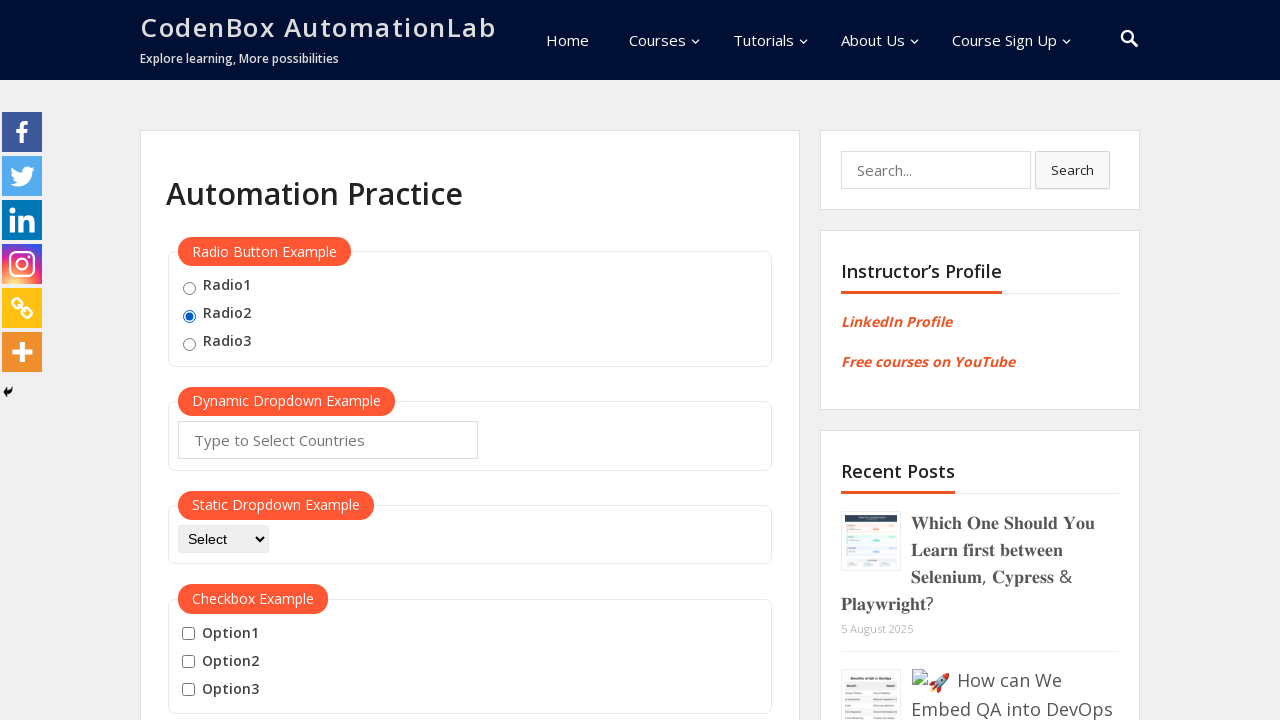

Verified that first radio button (radio1) is no longer checked
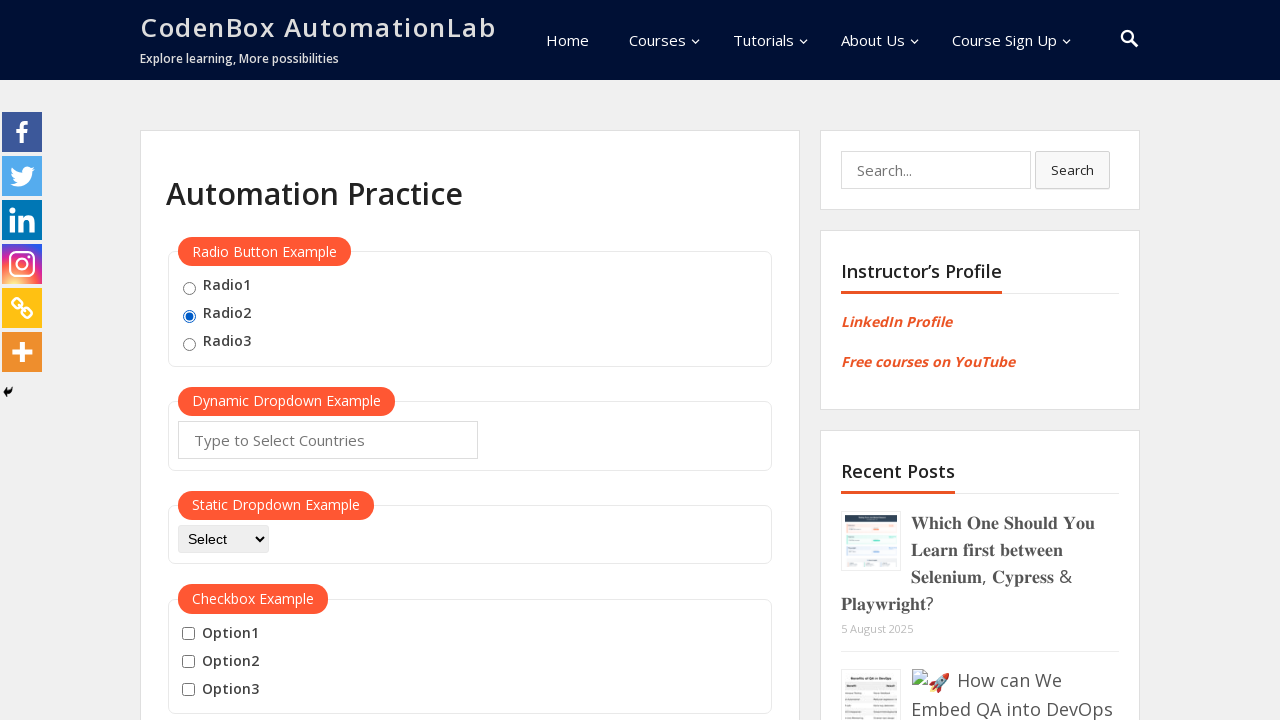

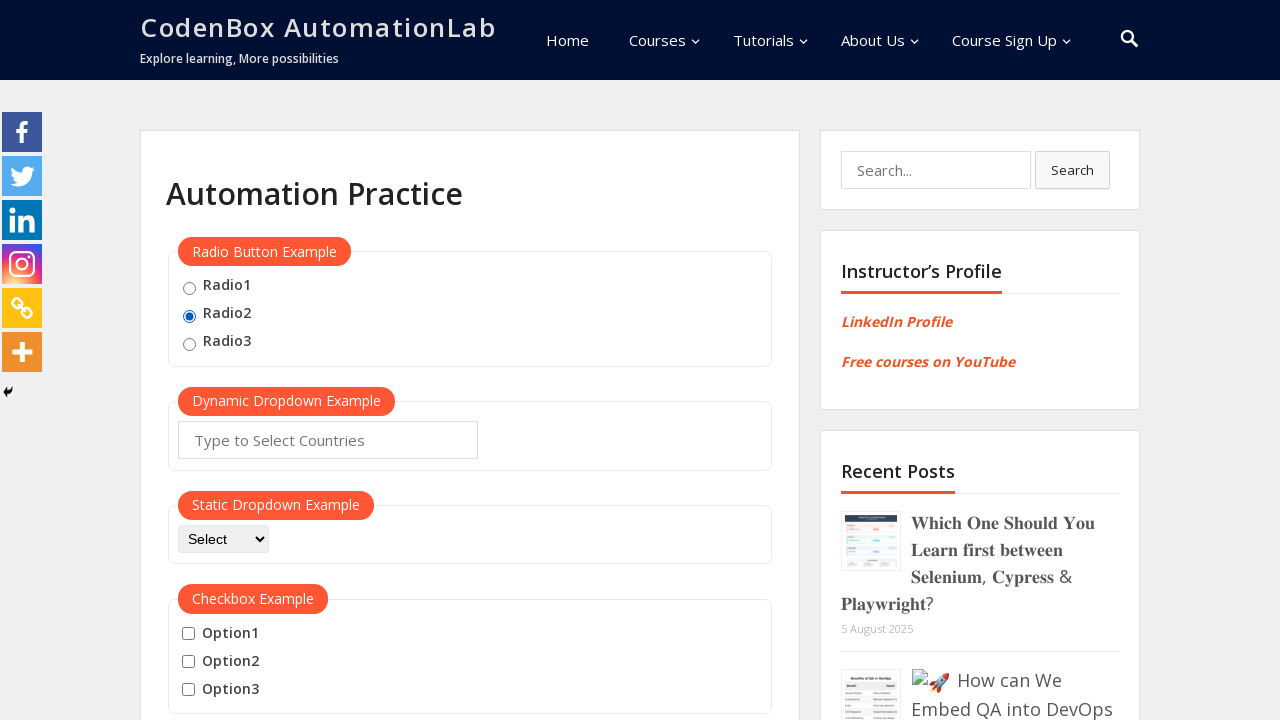